Clicks the Sign In button on GitHub homepage and verifies navigation to the login page

Starting URL: https://github.com/

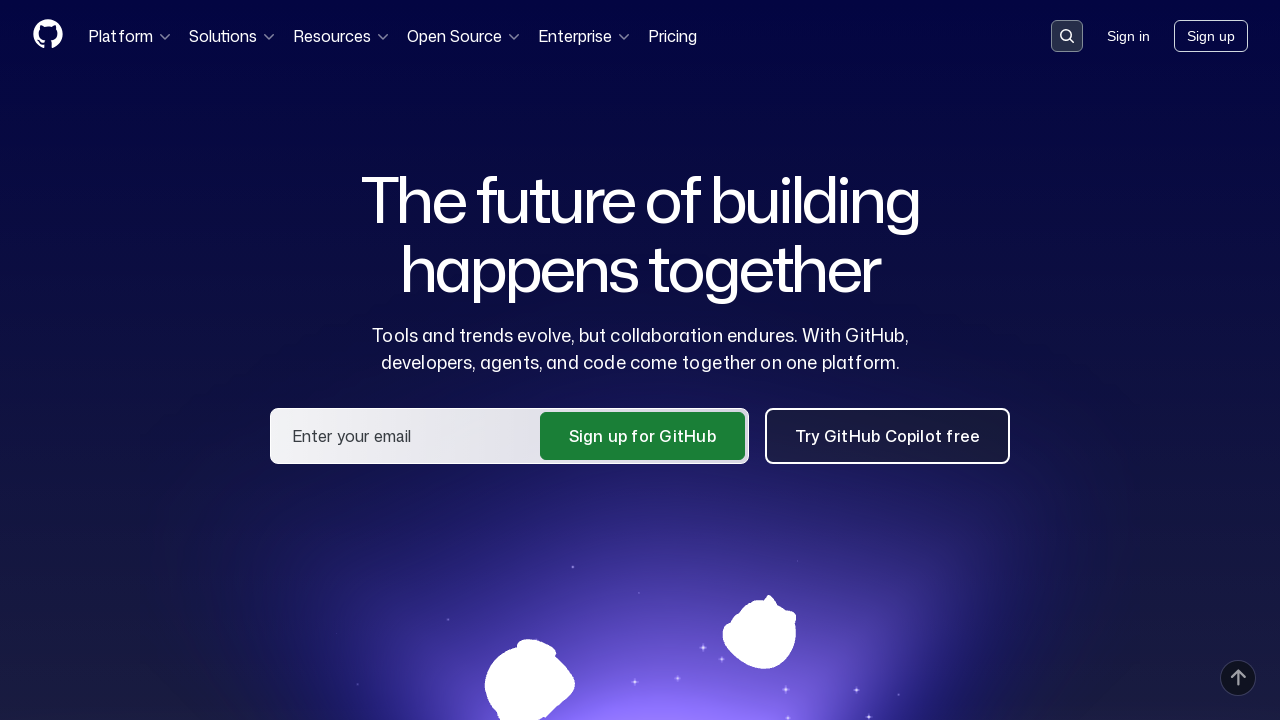

Clicked the Sign In button on GitHub homepage at (1128, 36) on (//a[contains(text(),'Sign')])[2]
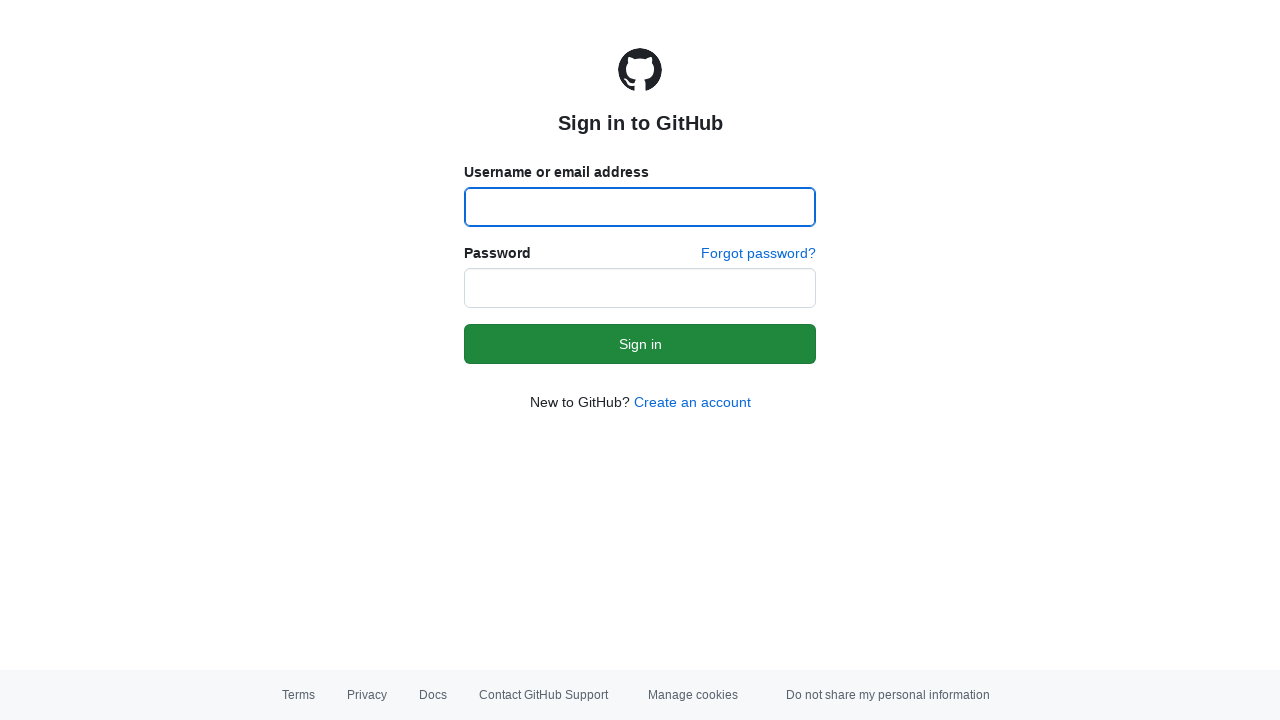

Waited for login page header to load
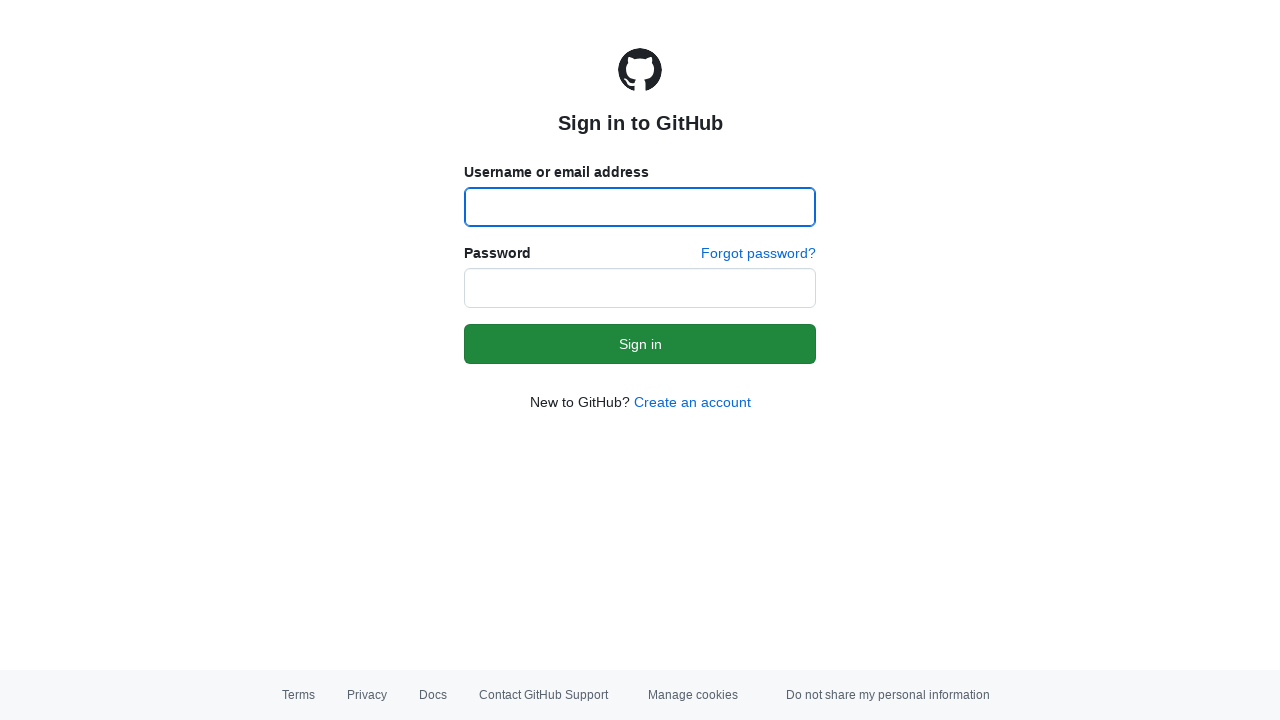

Located the h1 header element
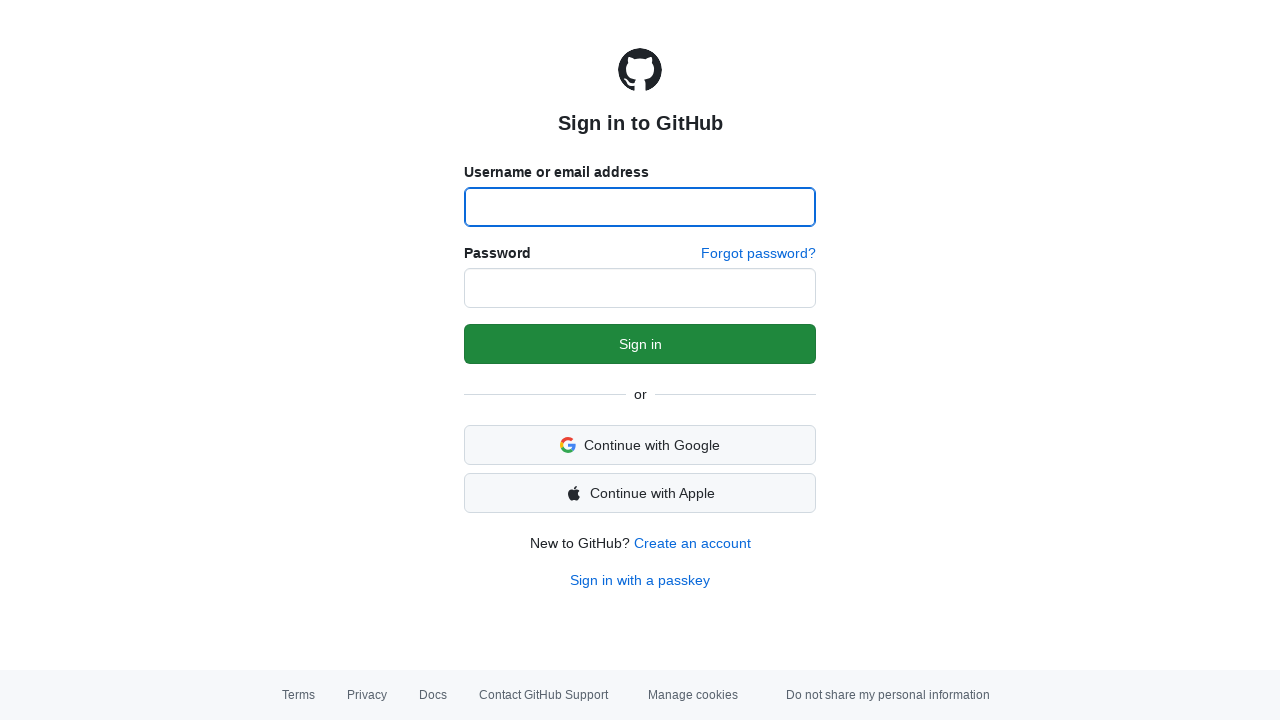

Verified login page header text is 'Sign in to GitHub'
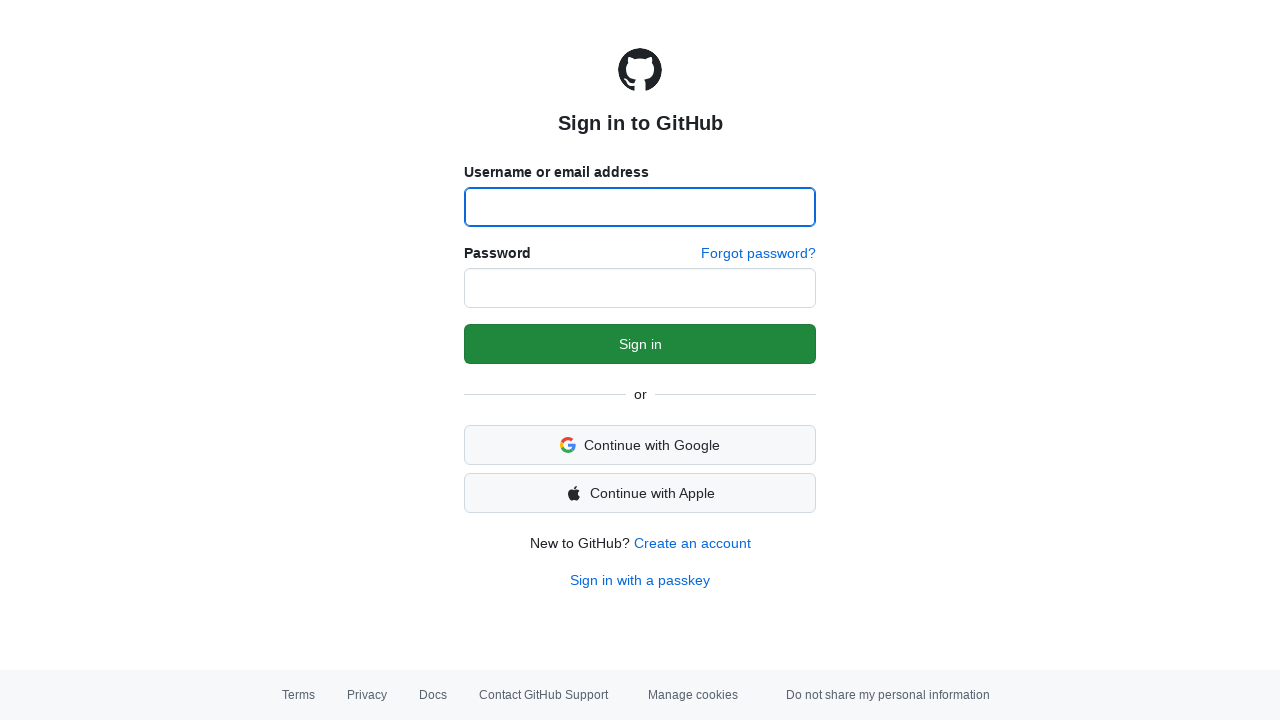

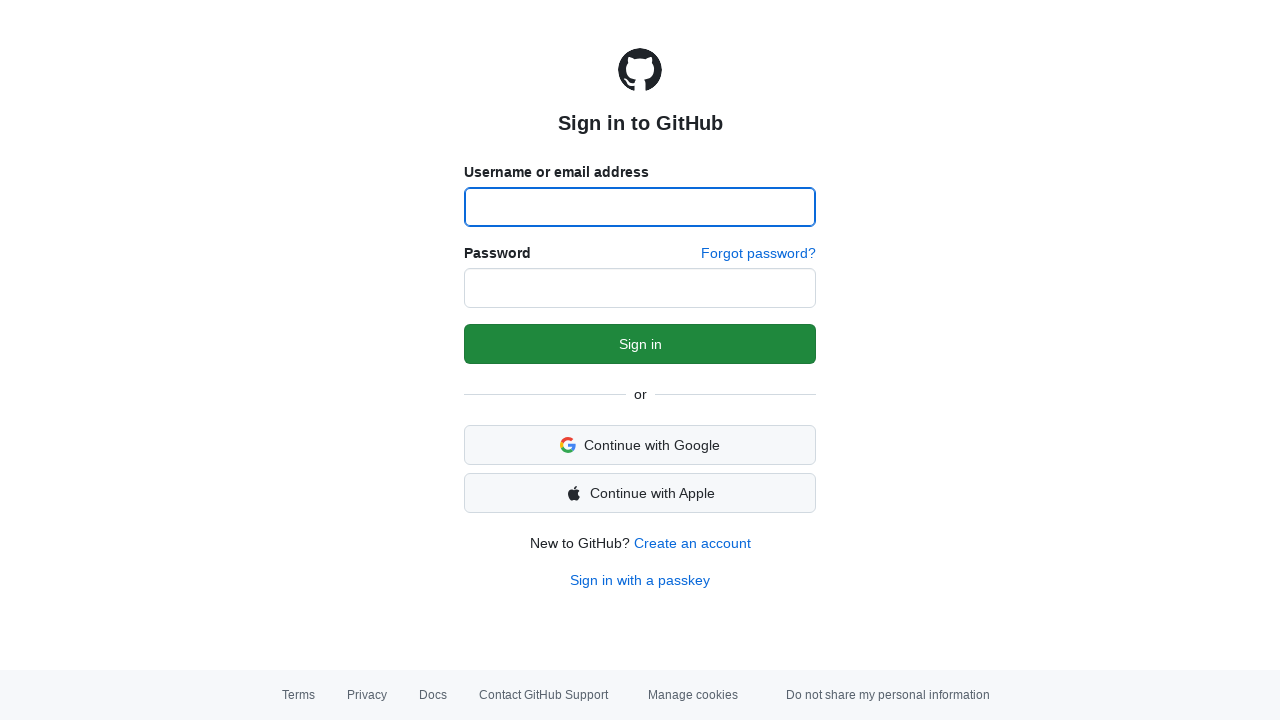